Navigates to a date picker practice page and retrieves the page title

Starting URL: https://www.tutorialspoint.com/selenium/practice/date-picker.php

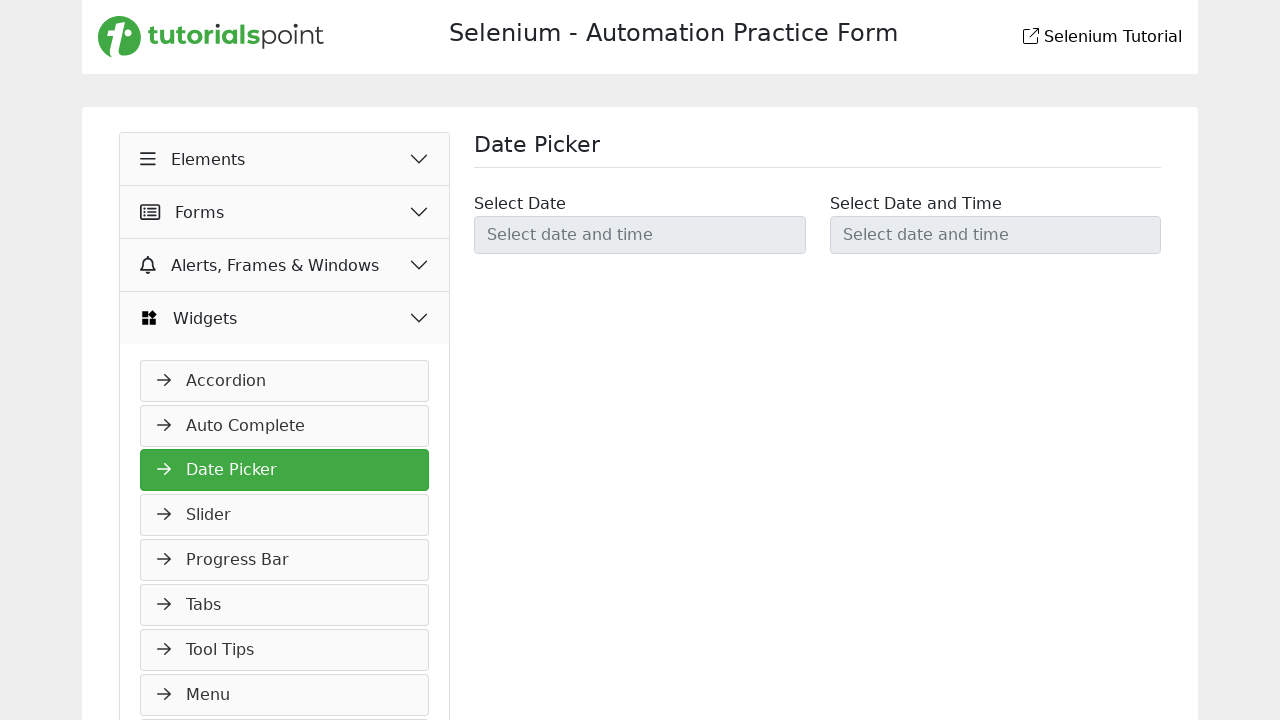

Navigated to date picker practice page
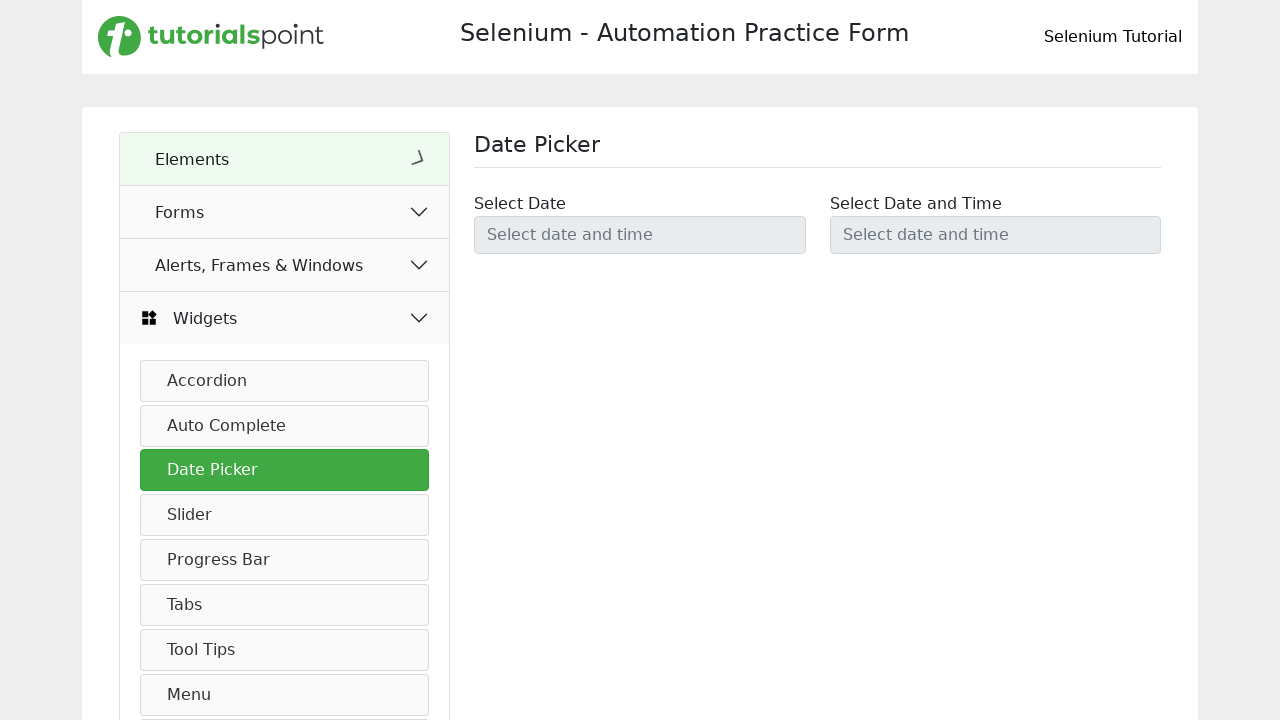

Retrieved page title: Selenium Practice - Date Picker
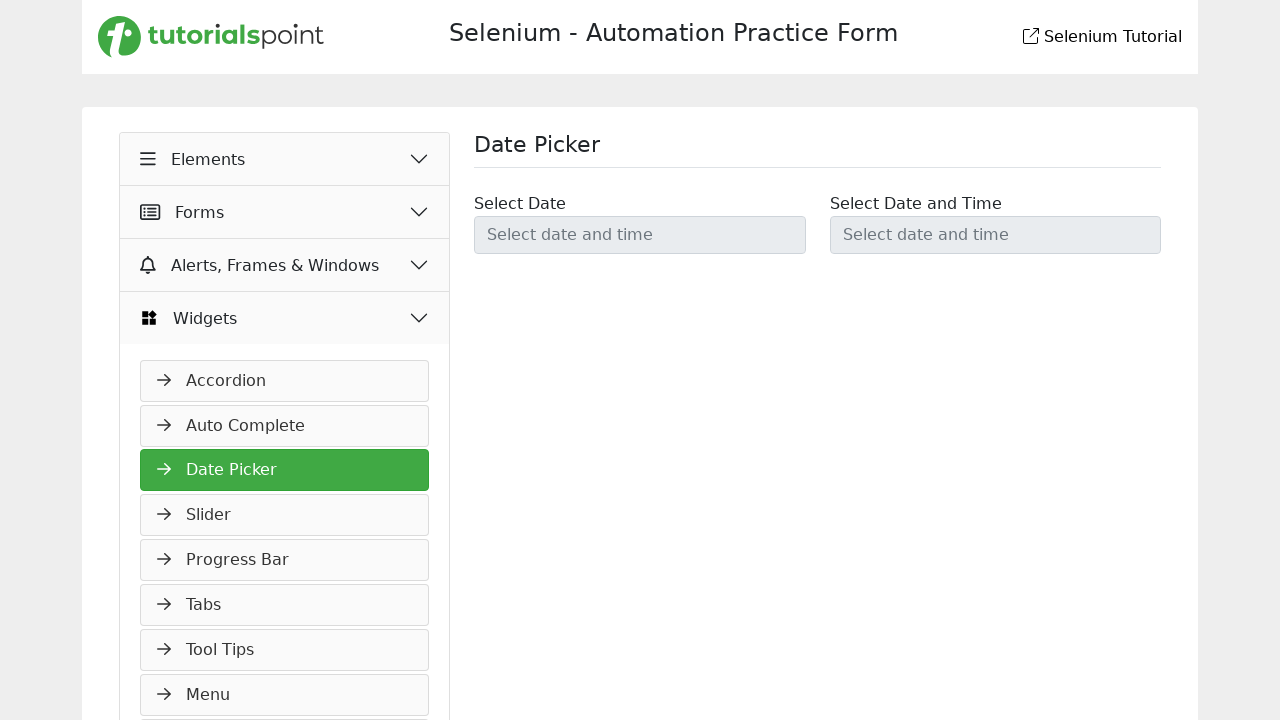

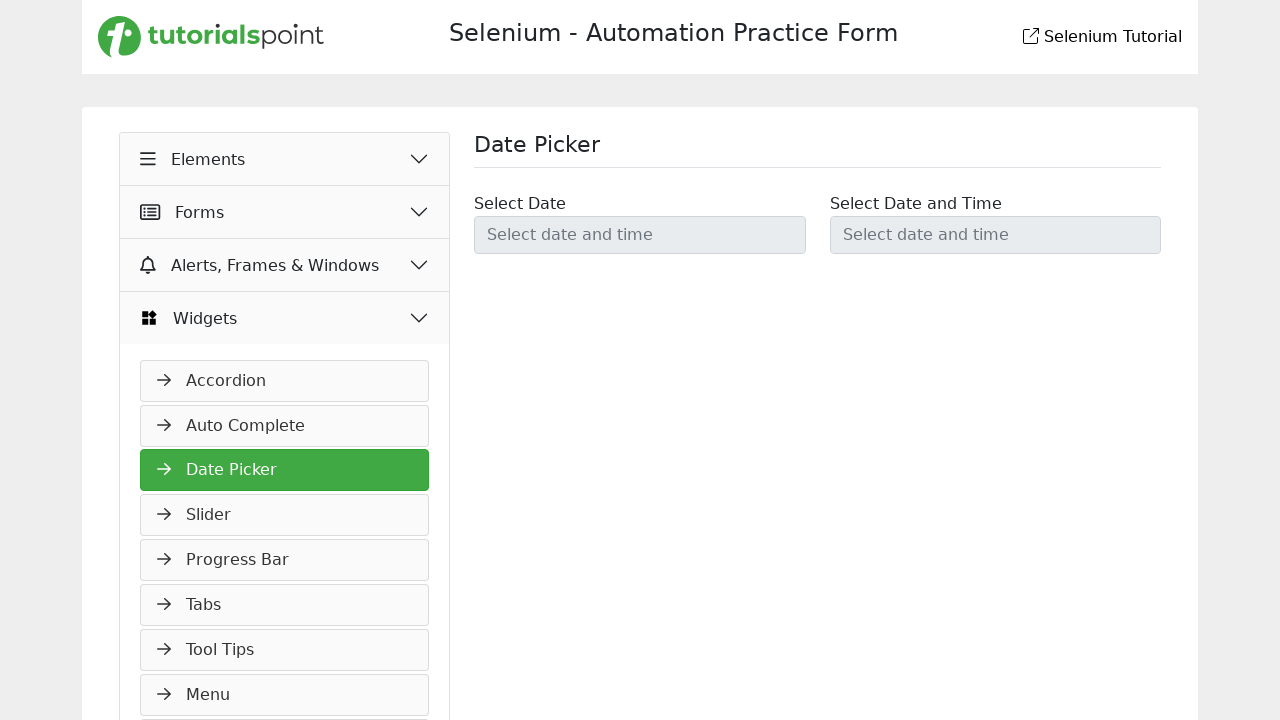